Navigates to Flipkart website and sets the browser window size to 550x400 pixels

Starting URL: https://www.flipkart.com/

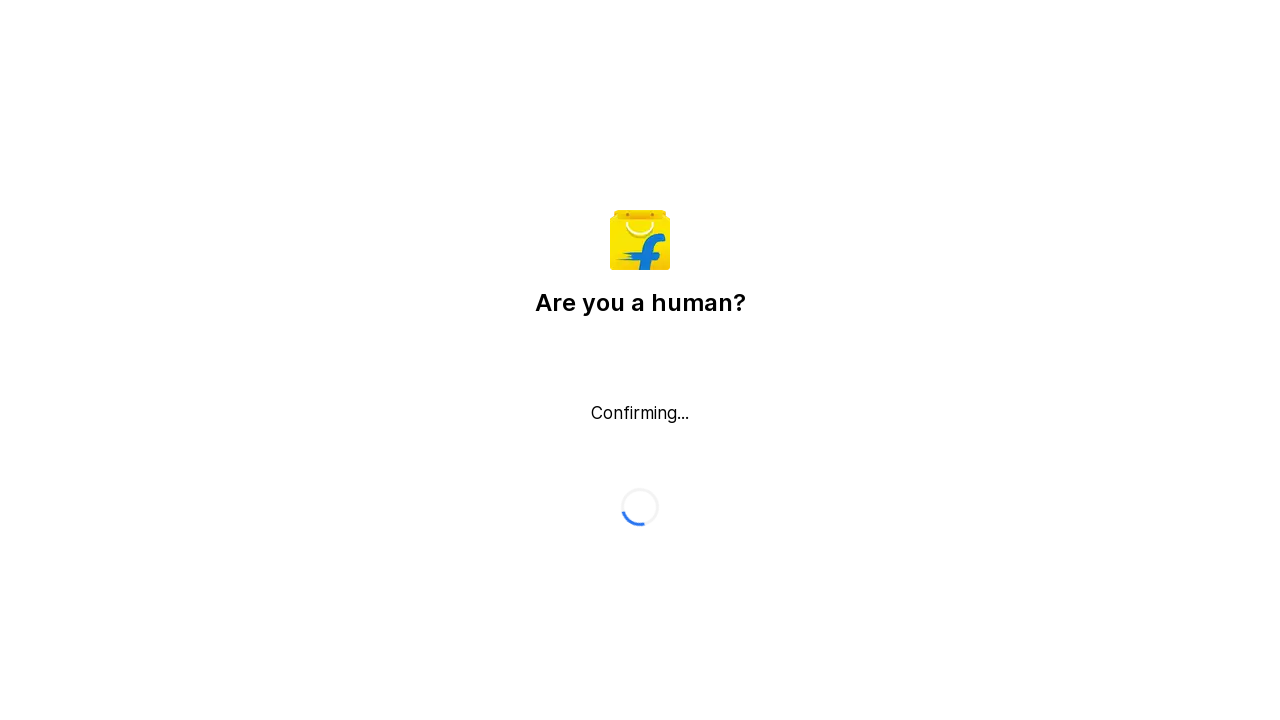

Navigated to Flipkart website
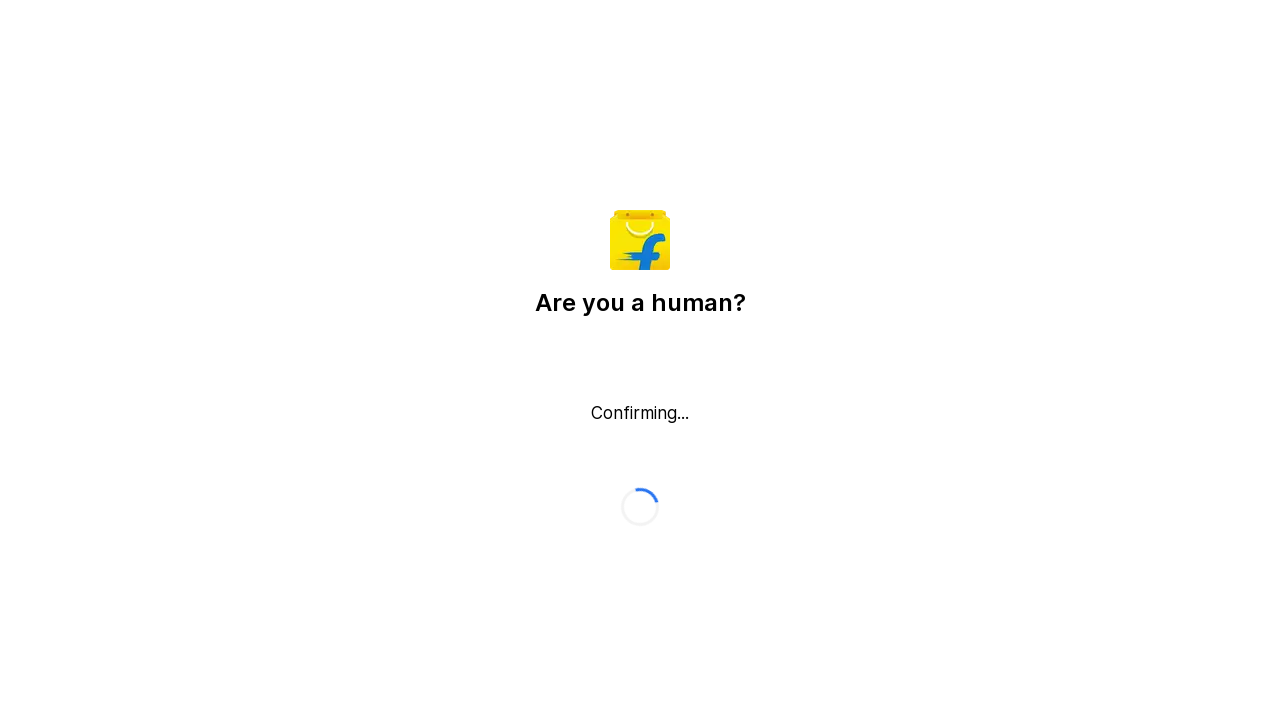

Set browser window size to 550x400 pixels
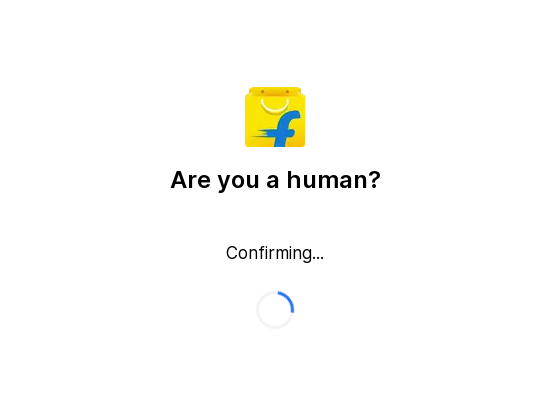

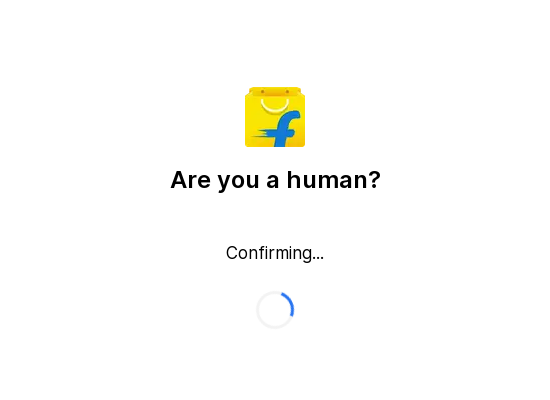